Tests the search functionality on Woolworths Australia website by searching for "Apples & Pears" and pressing Enter

Starting URL: https://www.woolworths.com.au/

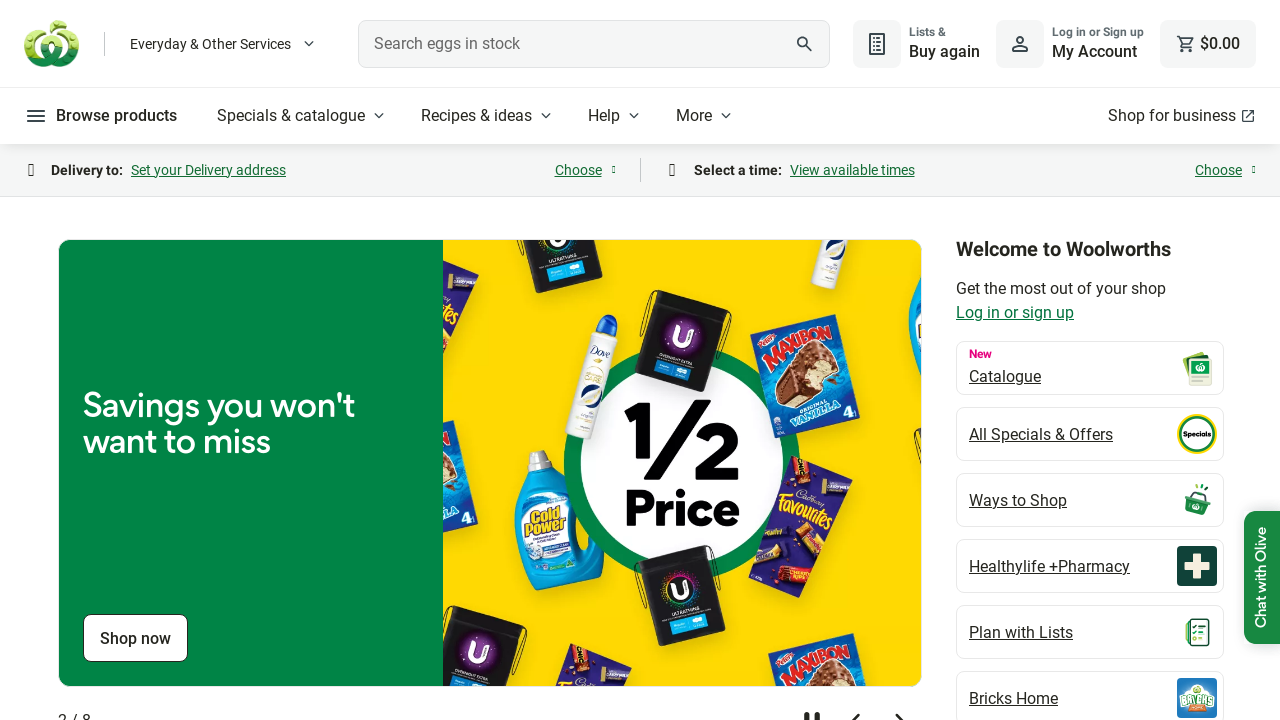

Filled search field with 'Apples & Pears' on input#wx-headerSearch
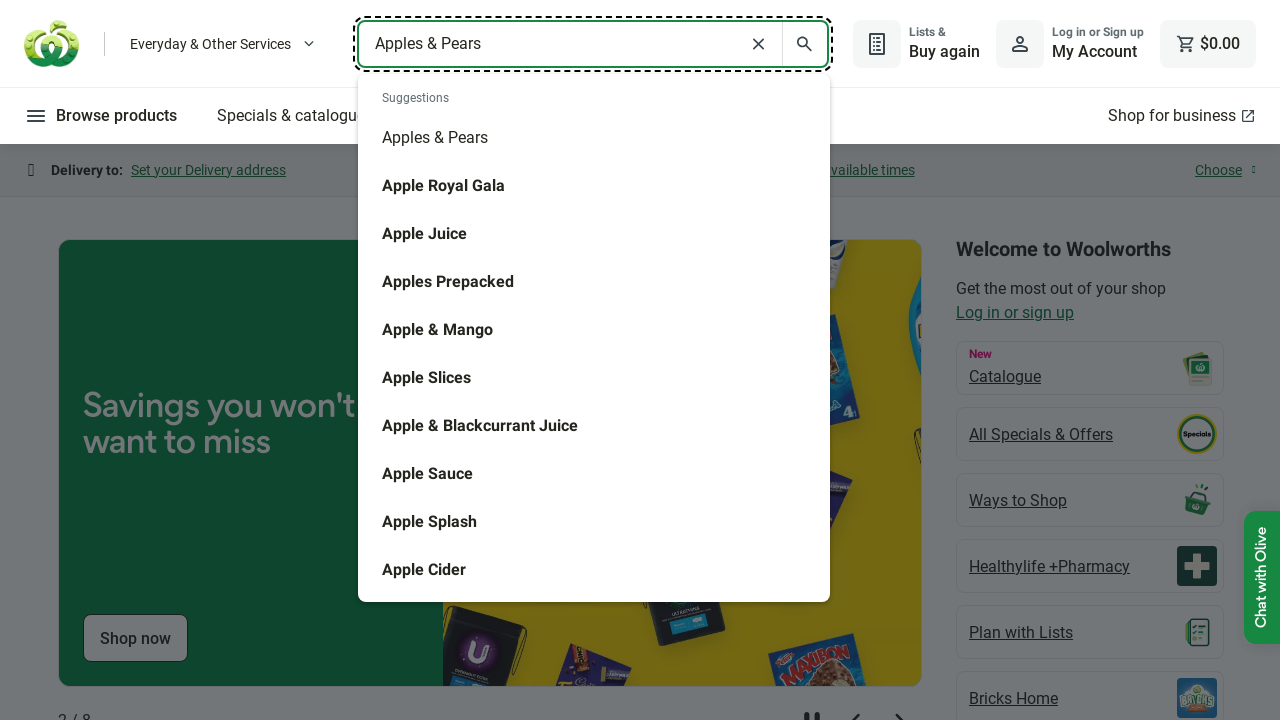

Pressed Enter to submit search query on input#wx-headerSearch
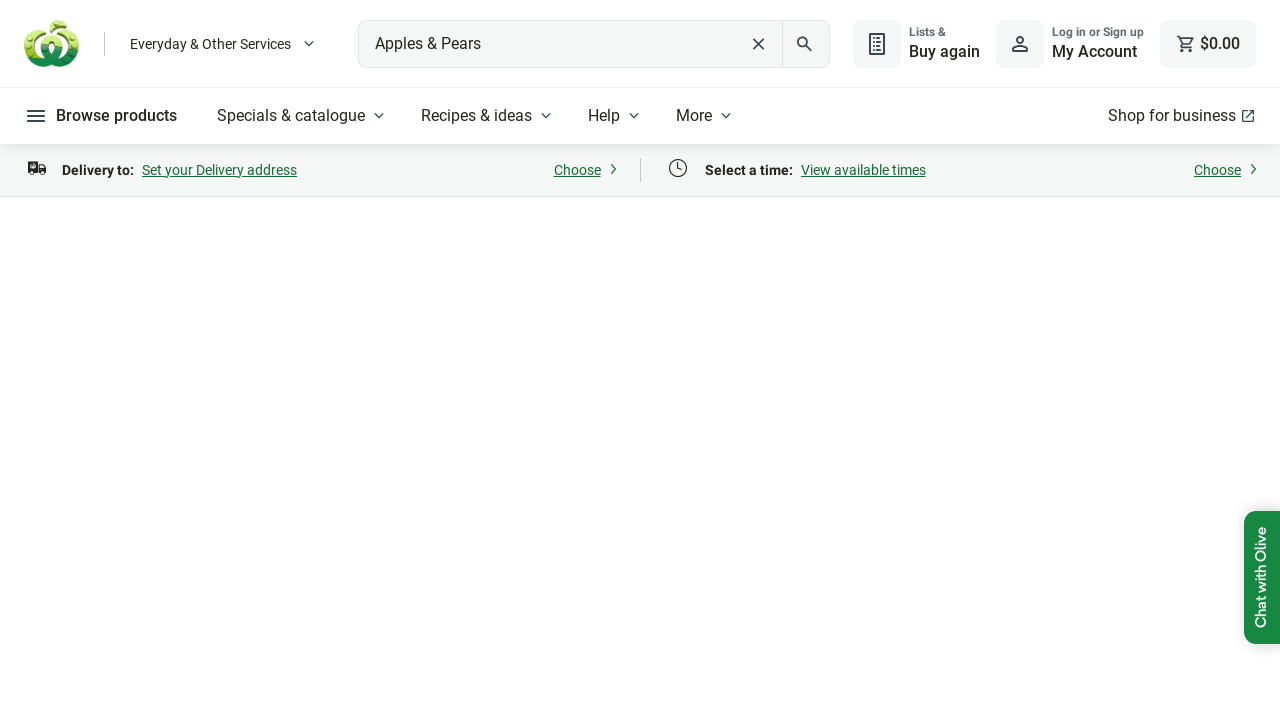

Search results loaded successfully
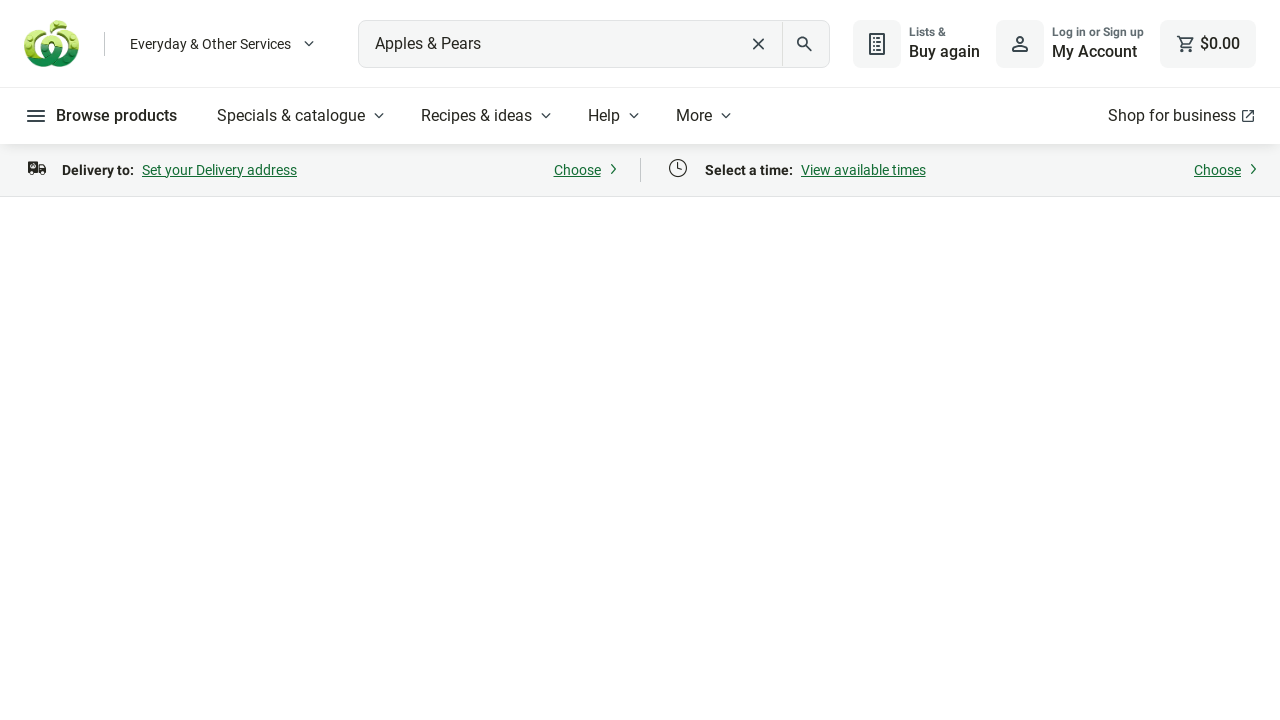

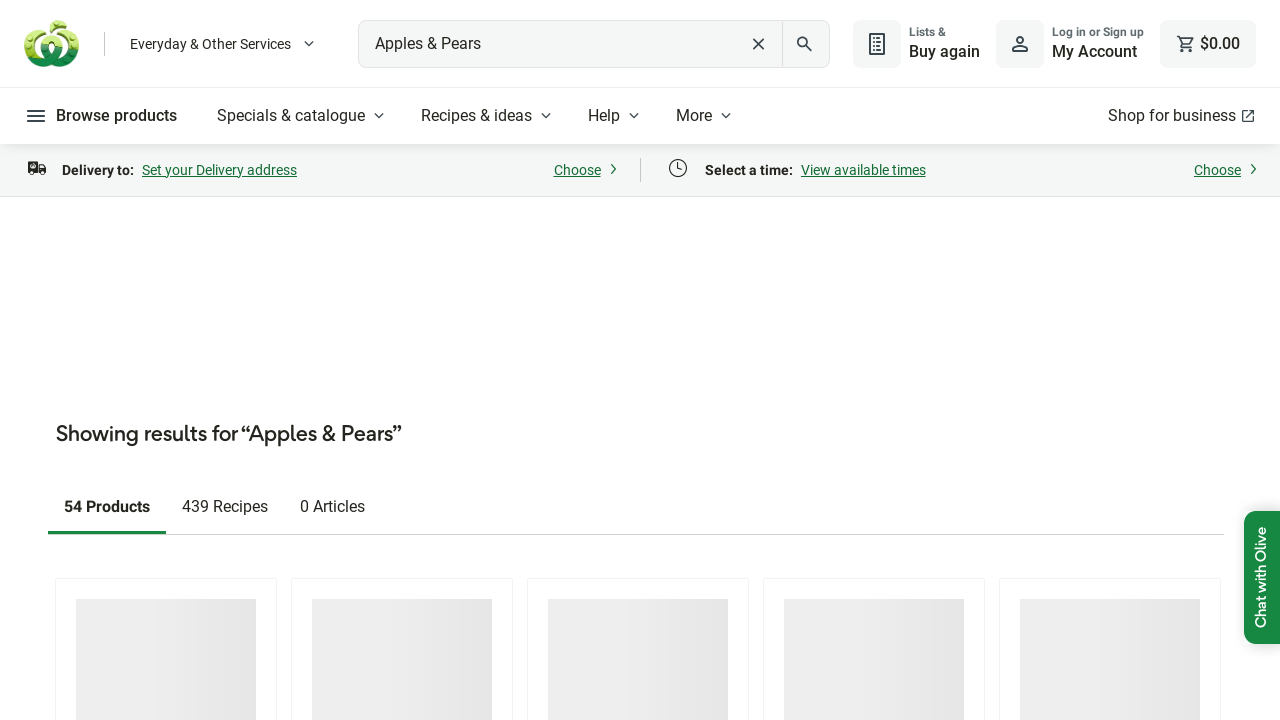